Tests page scrolling functionality by navigating to a Michigan government test page, maximizing the window, and incrementally scrolling down to the bottom of the page in 300-pixel increments.

Starting URL: https://cmstest.michigan.gov/uatsite1/The-Team/Estill-UAT-Page/4-33-Off-Domain-Link

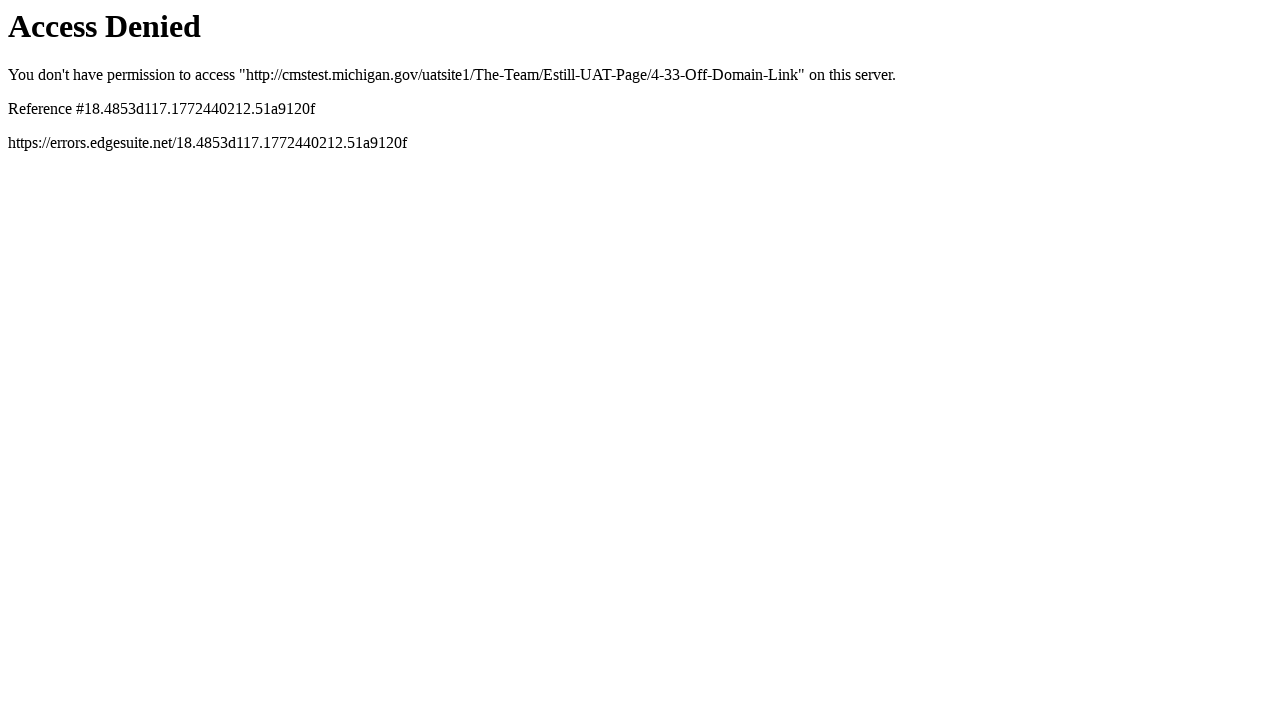

Navigated to Michigan government test page
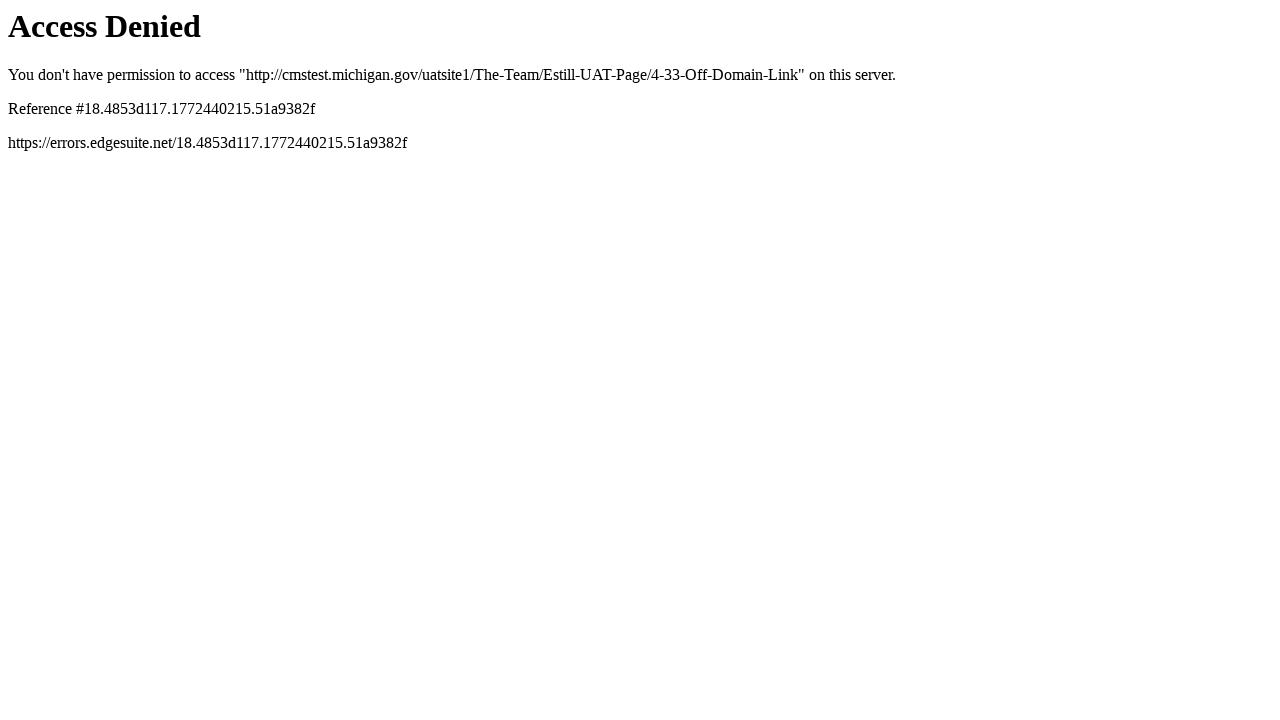

Printed page title
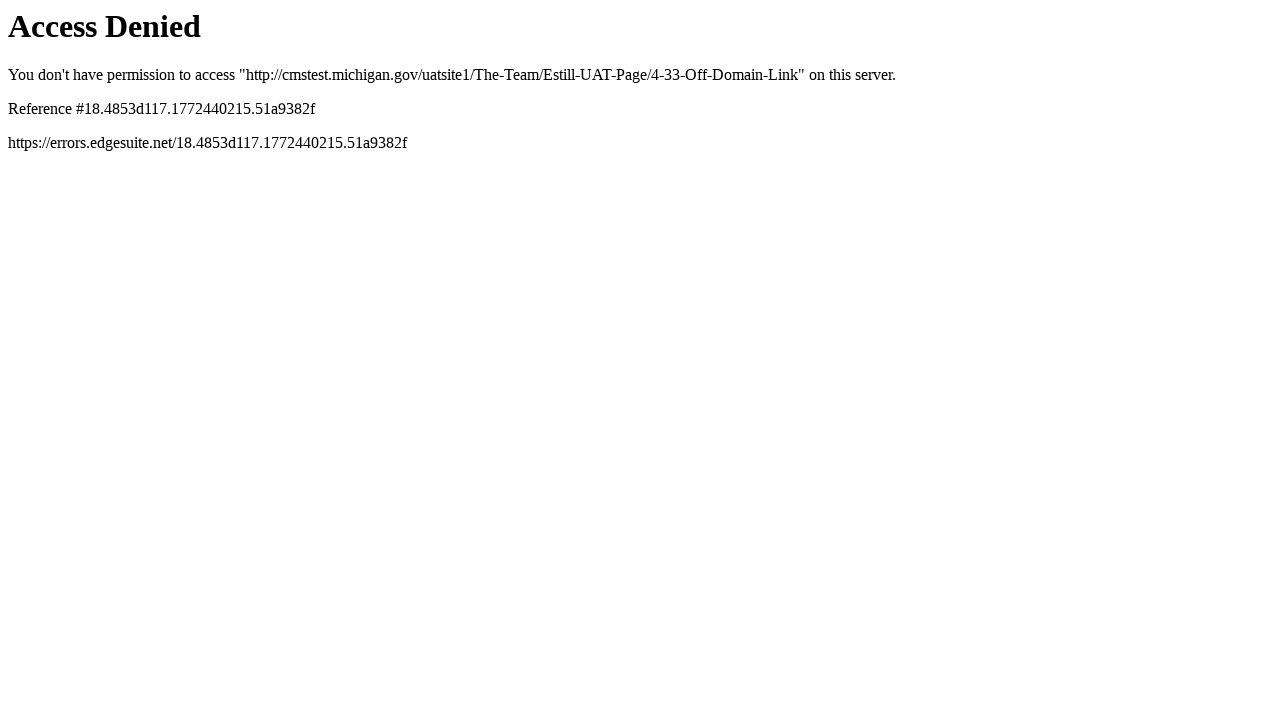

Maximized browser window
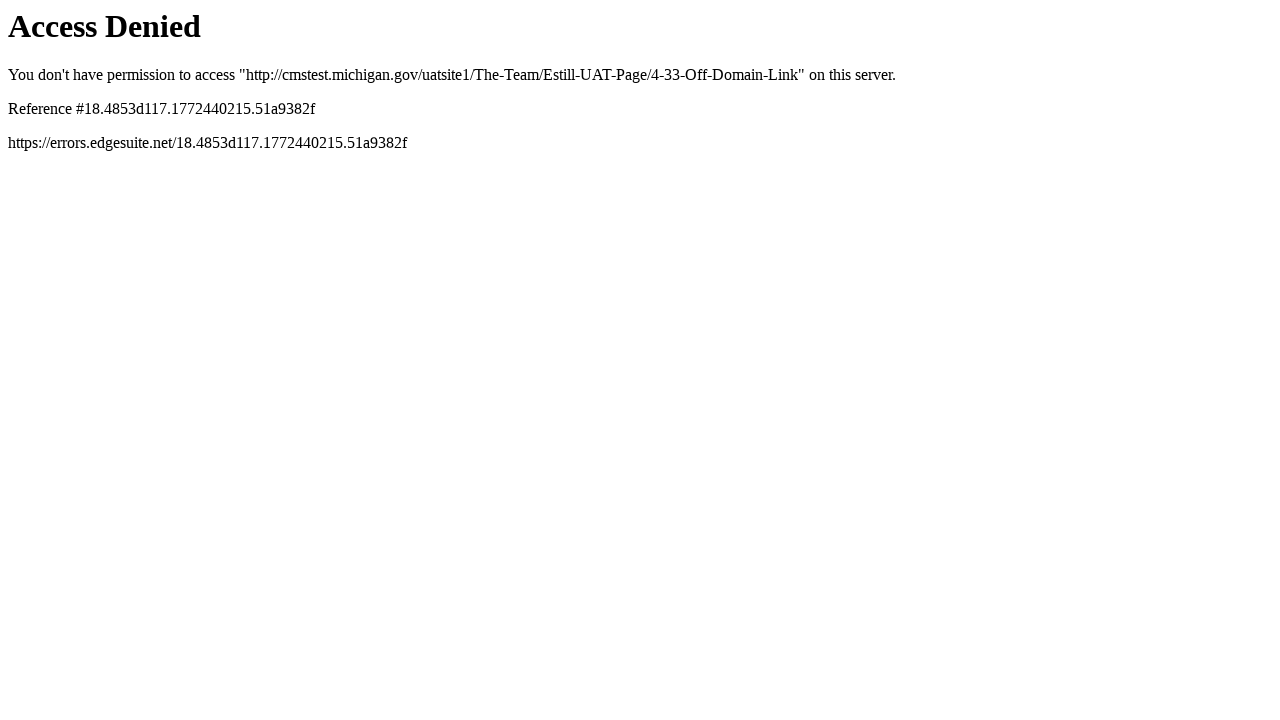

Scrolled down by 300 pixels (total: 300px)
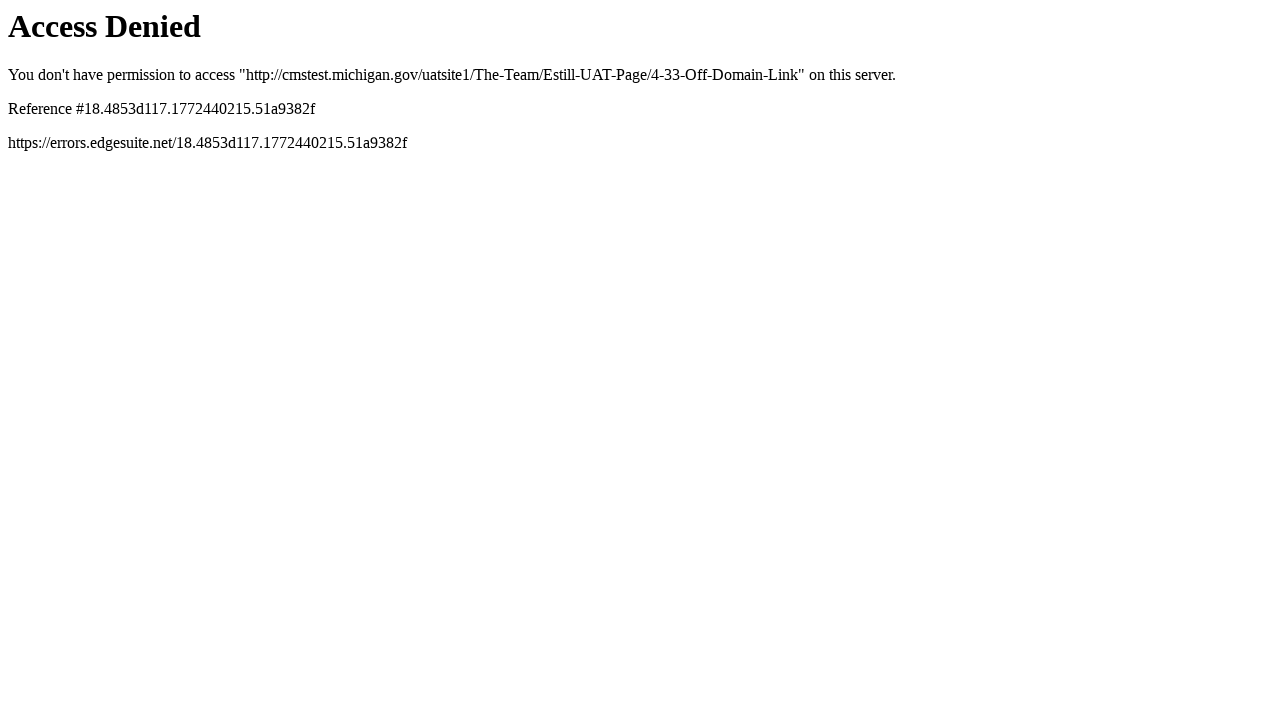

Waited 500ms for page to settle after scrolling
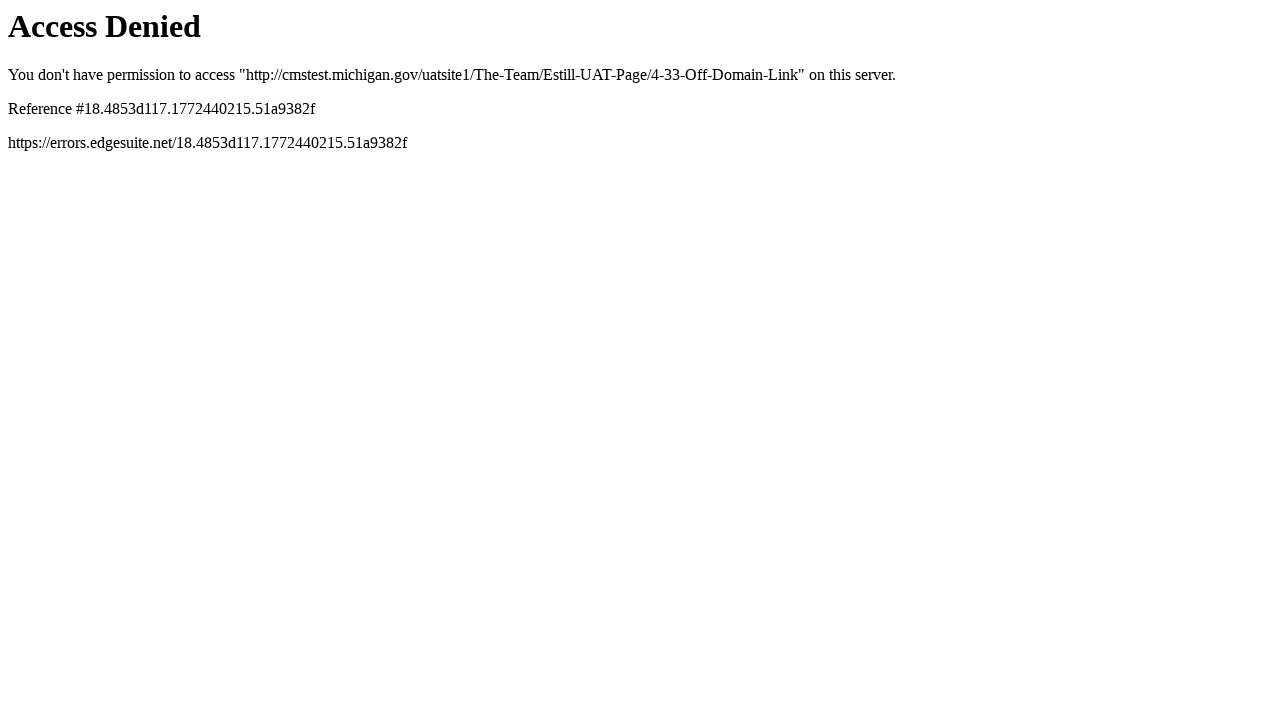

Scrolled down by 300 pixels (total: 600px)
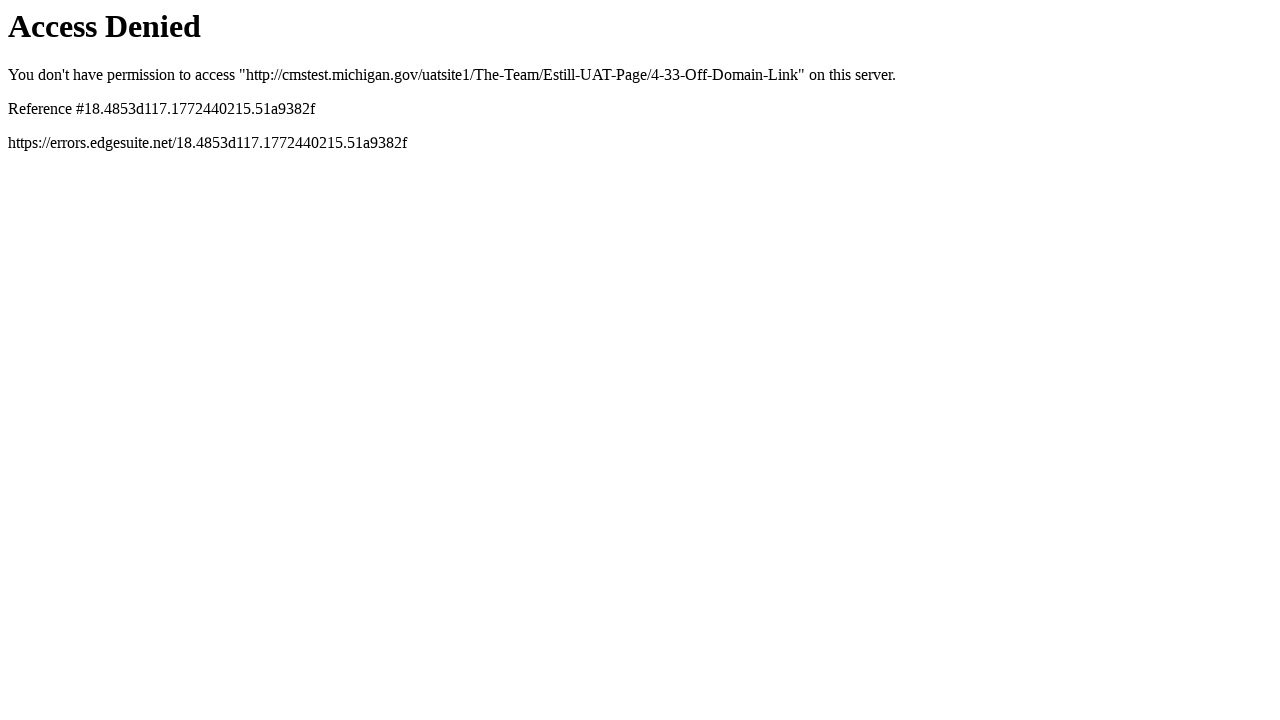

Waited 500ms for page to settle after scrolling
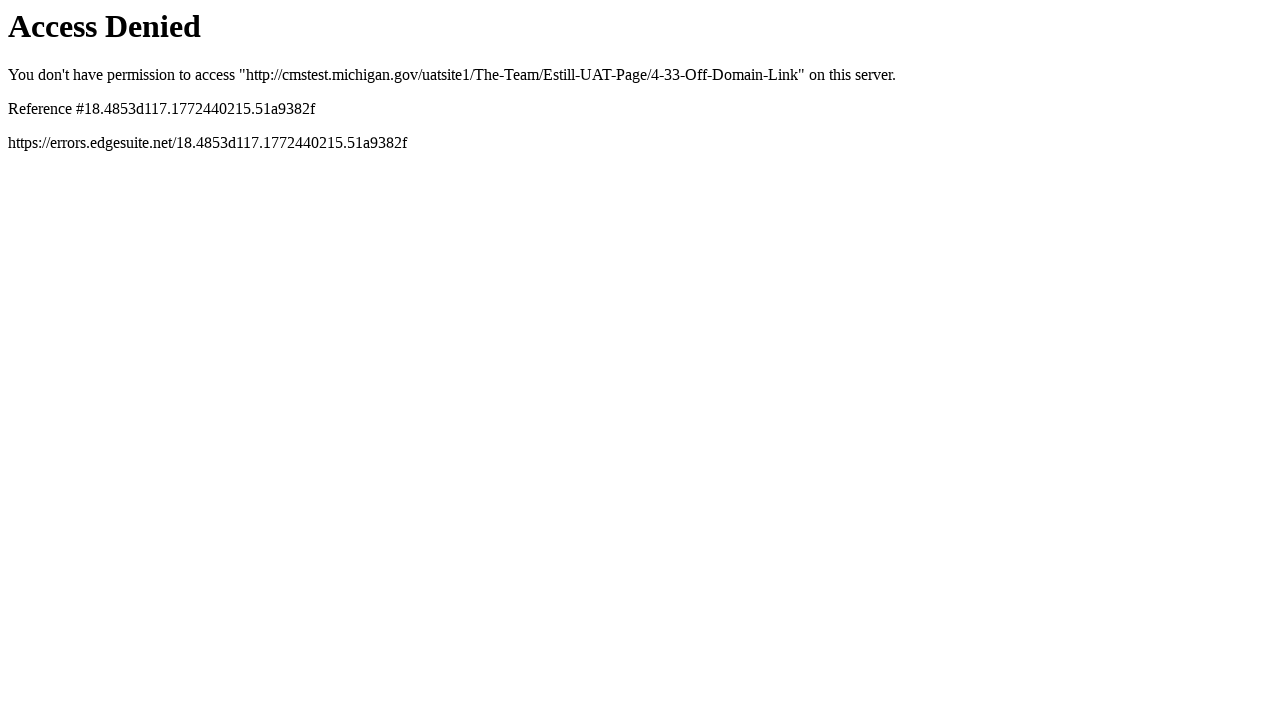

Scrolled down by 300 pixels (total: 900px)
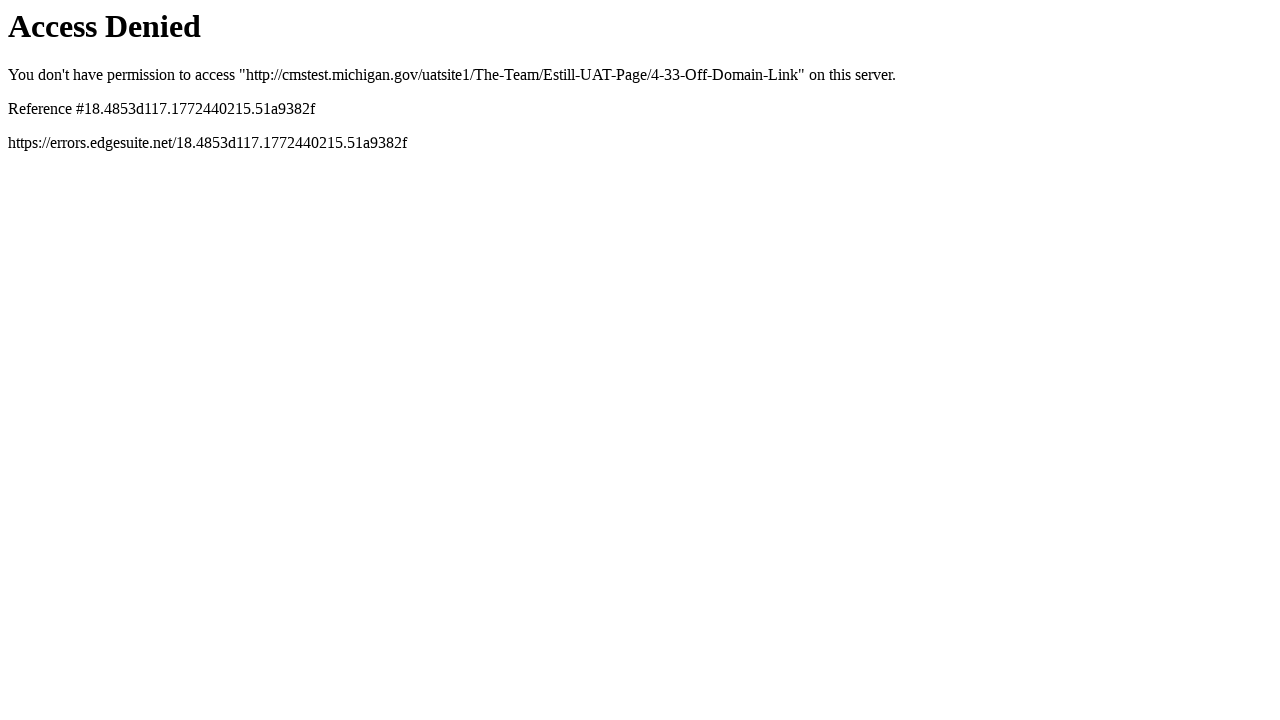

Waited 500ms for page to settle after scrolling
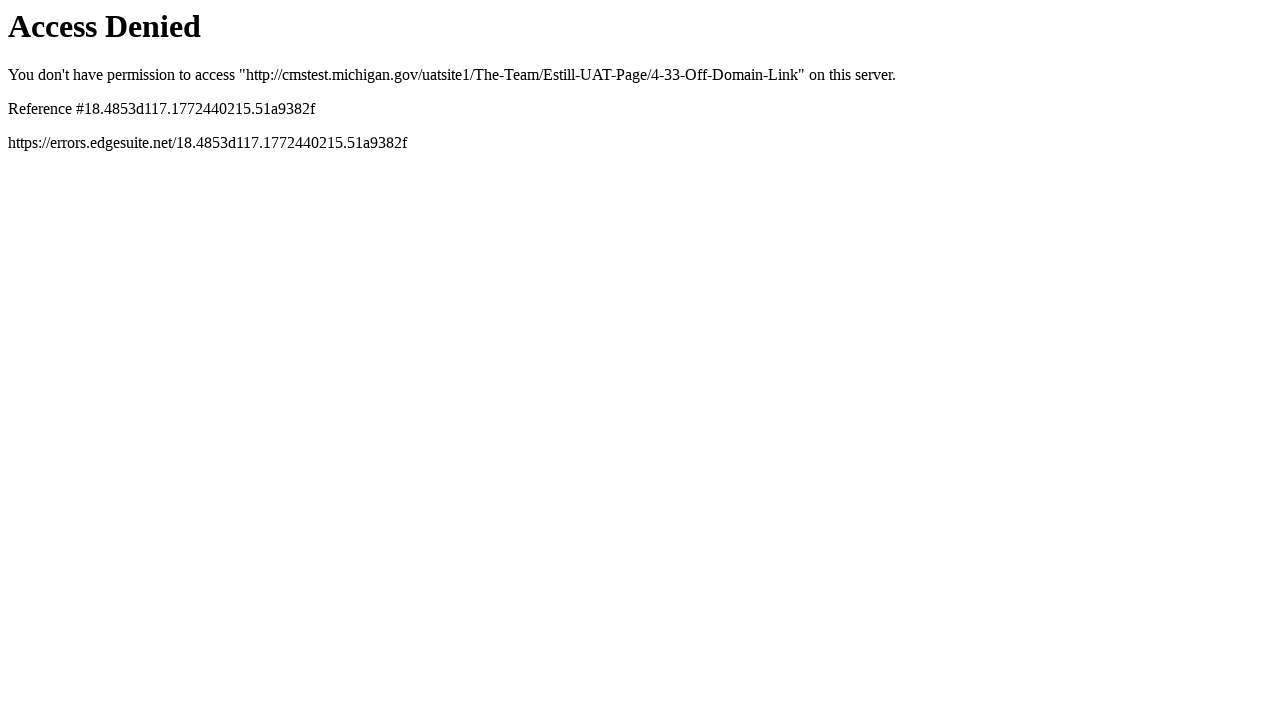

Scrolled down by 300 pixels (total: 1200px)
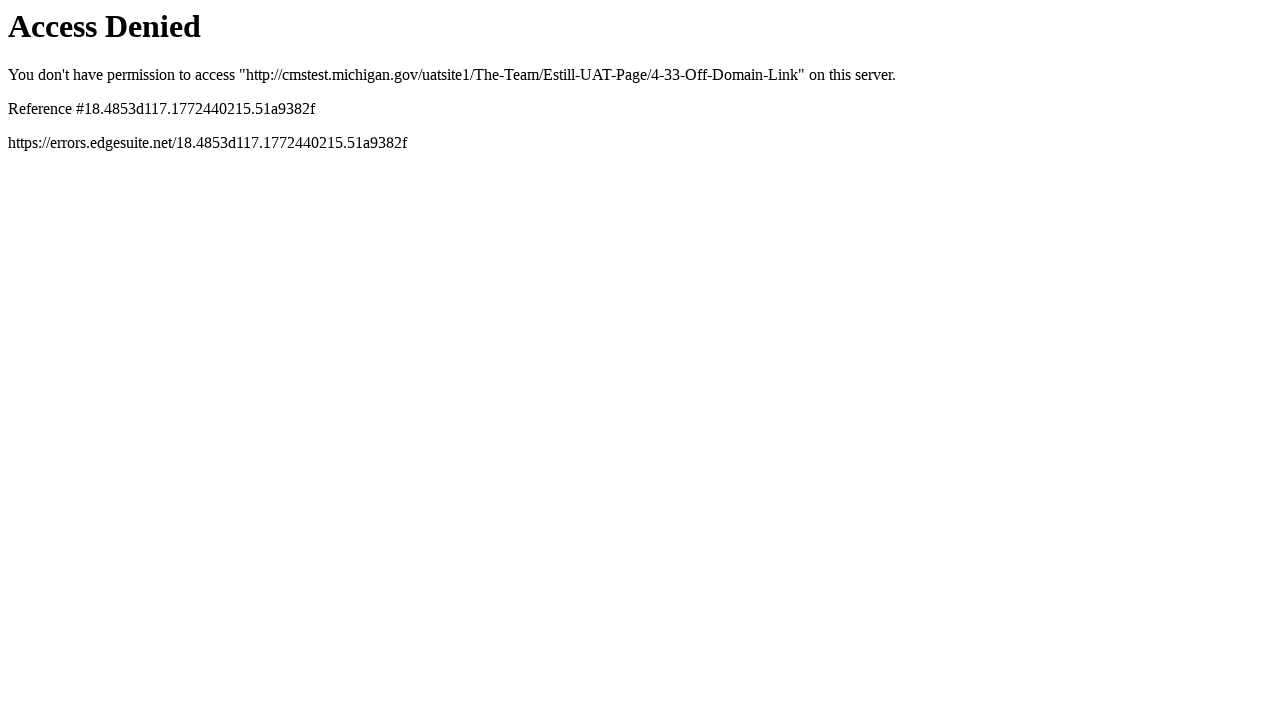

Waited 500ms for page to settle after scrolling
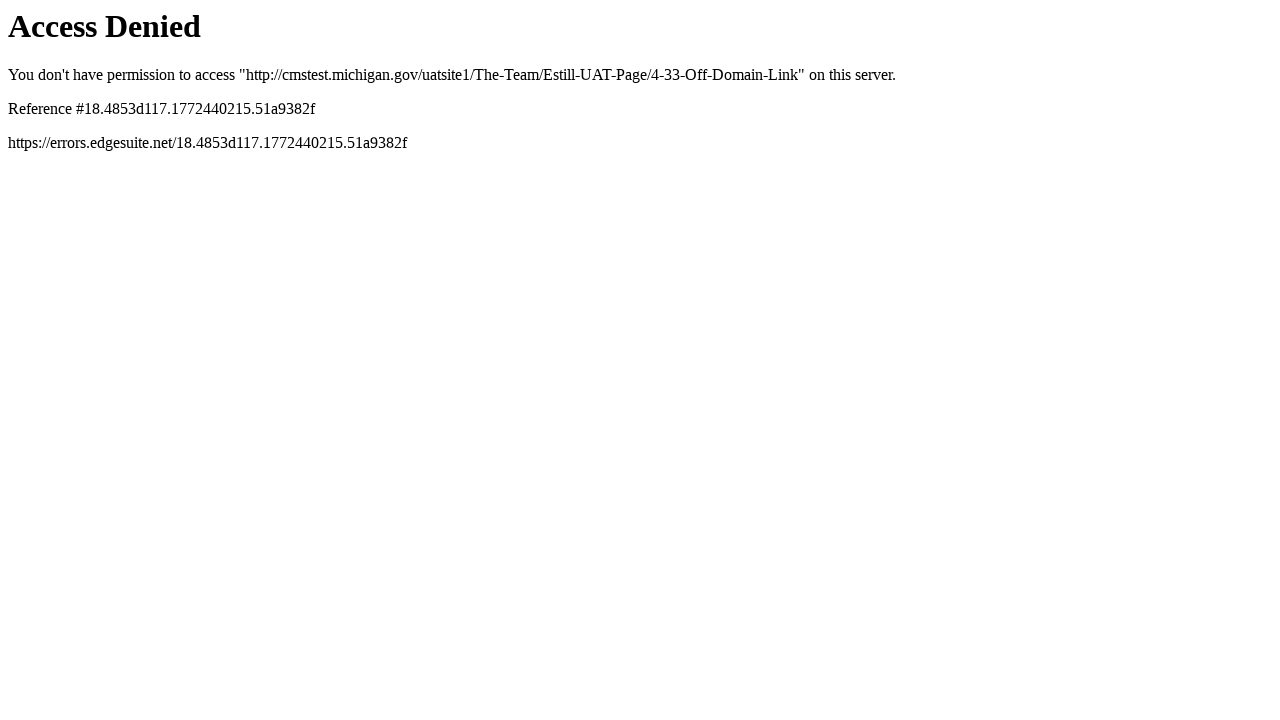

Scrolled down by 300 pixels (total: 1500px)
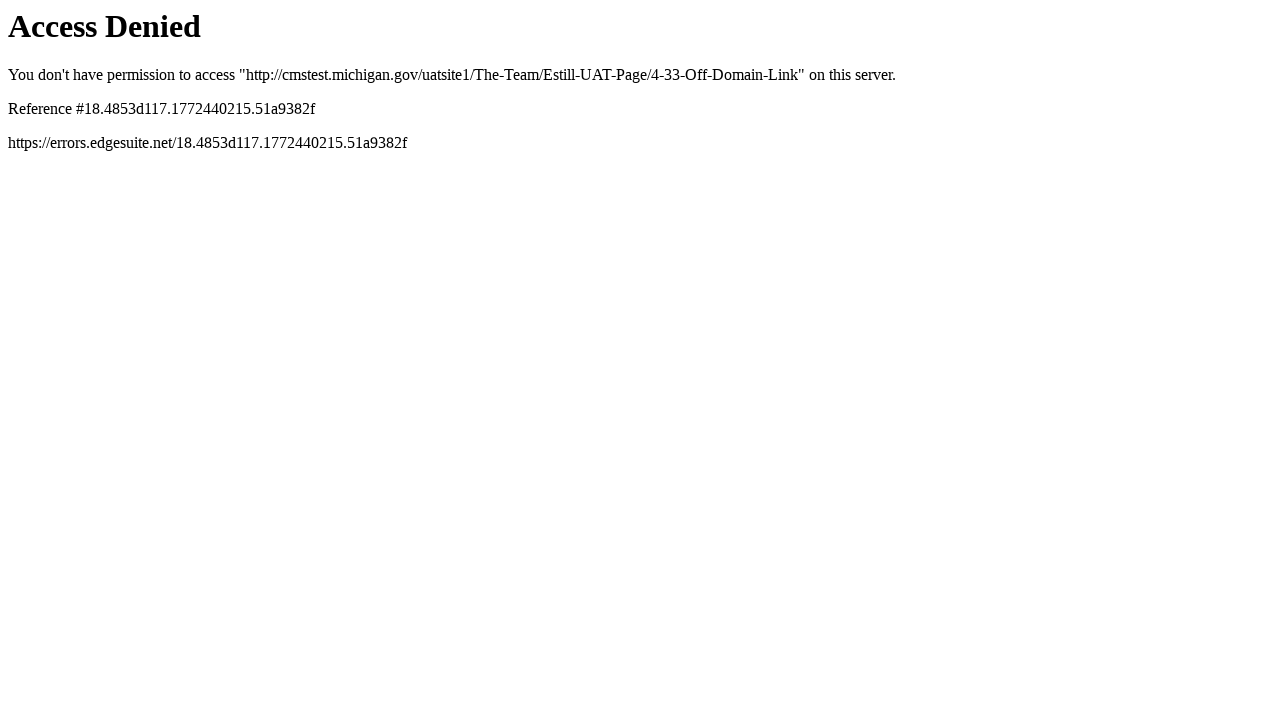

Waited 500ms for page to settle after scrolling
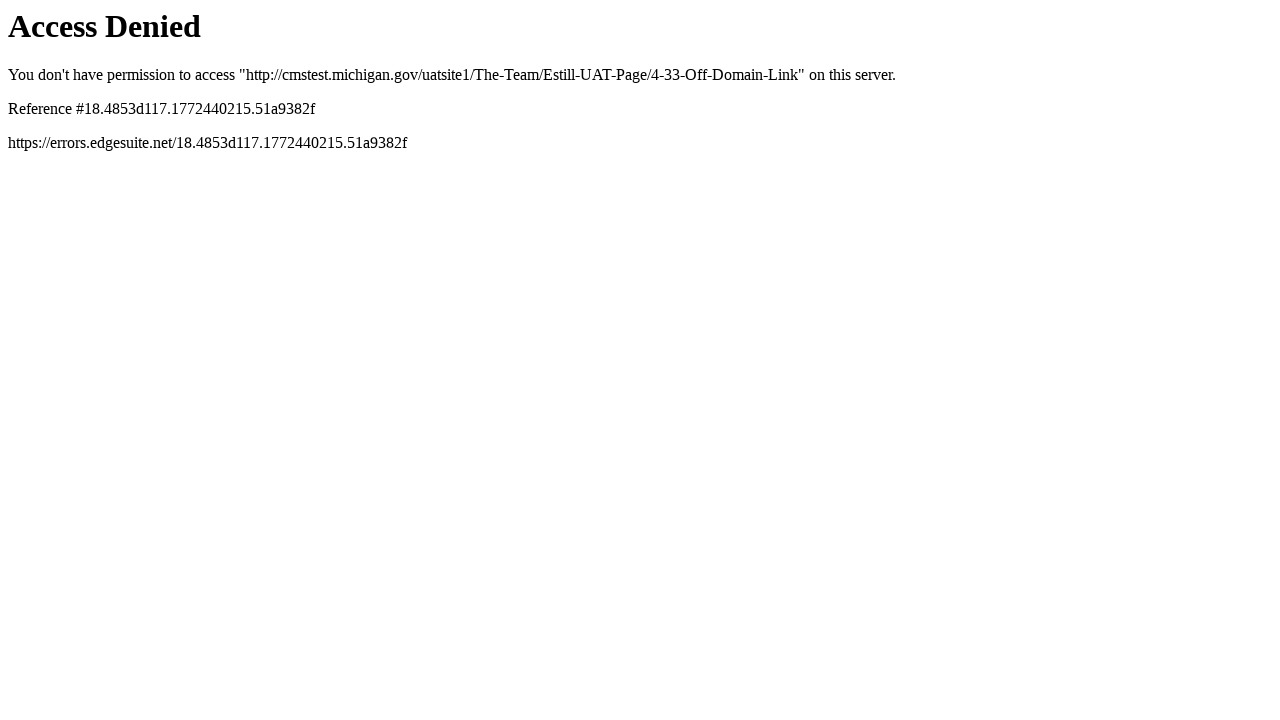

Scrolled down by 300 pixels (total: 1800px)
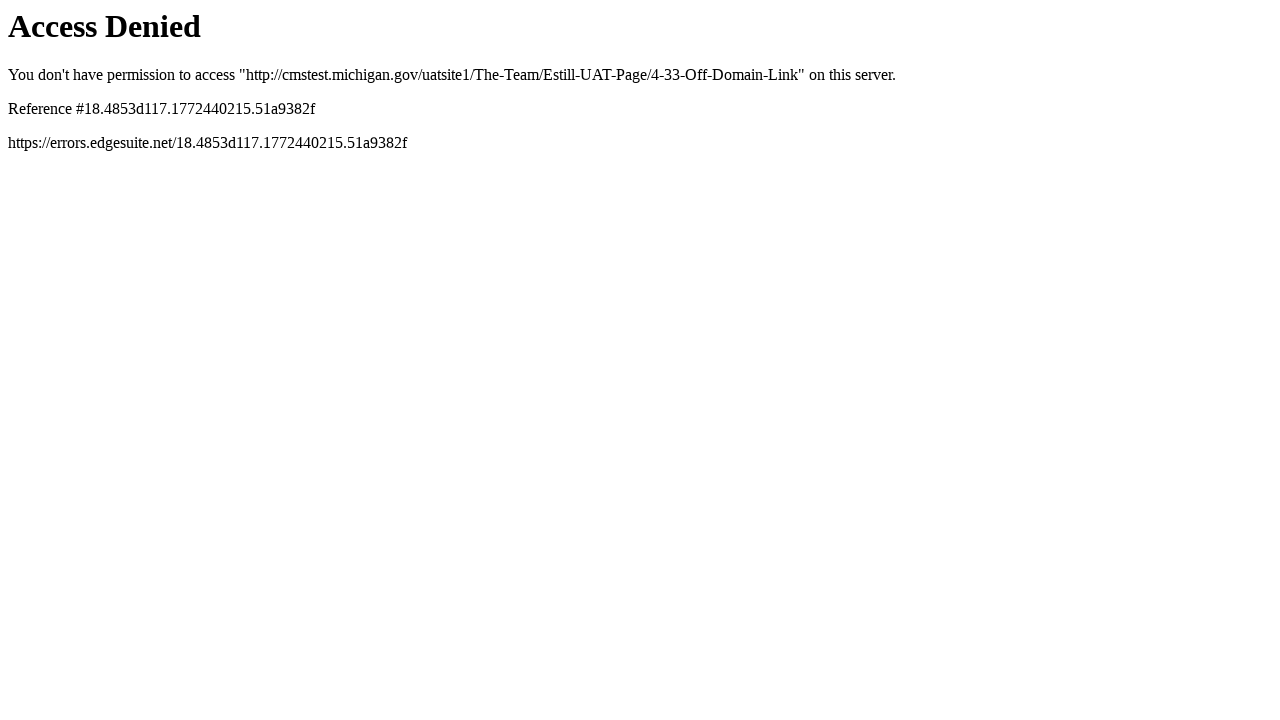

Waited 500ms for page to settle after scrolling
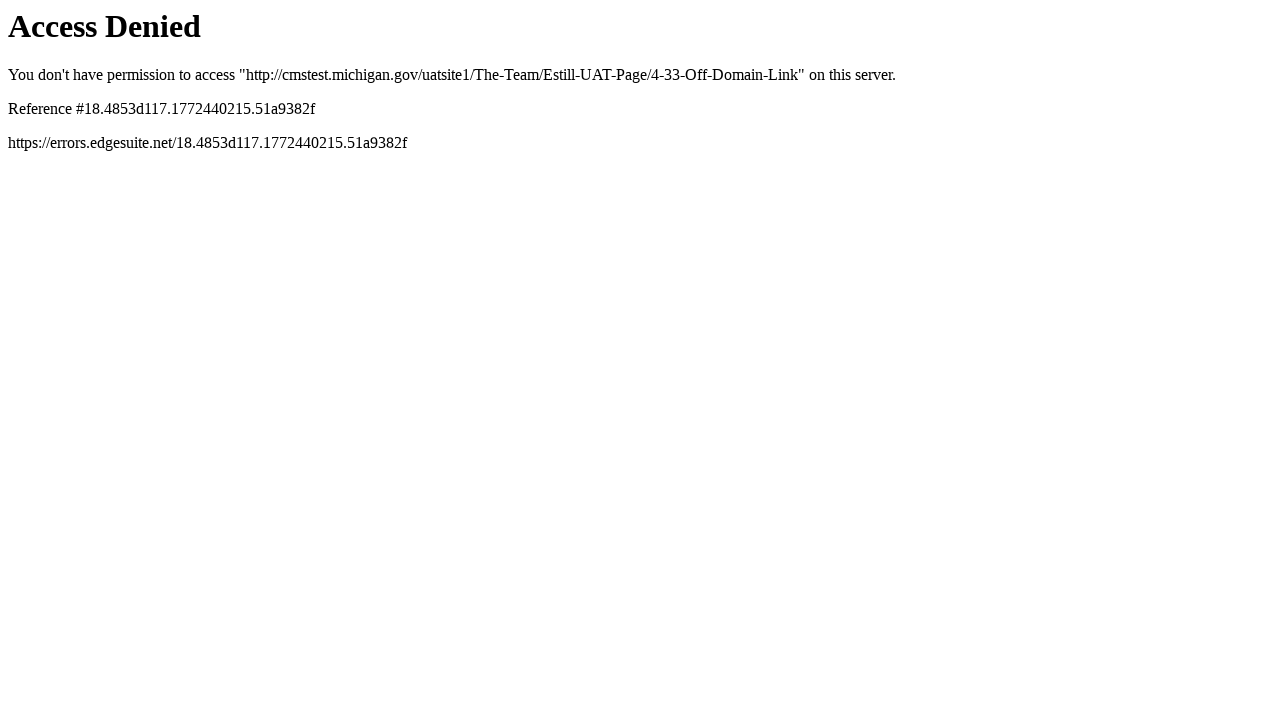

Scrolled down by 300 pixels (total: 2100px)
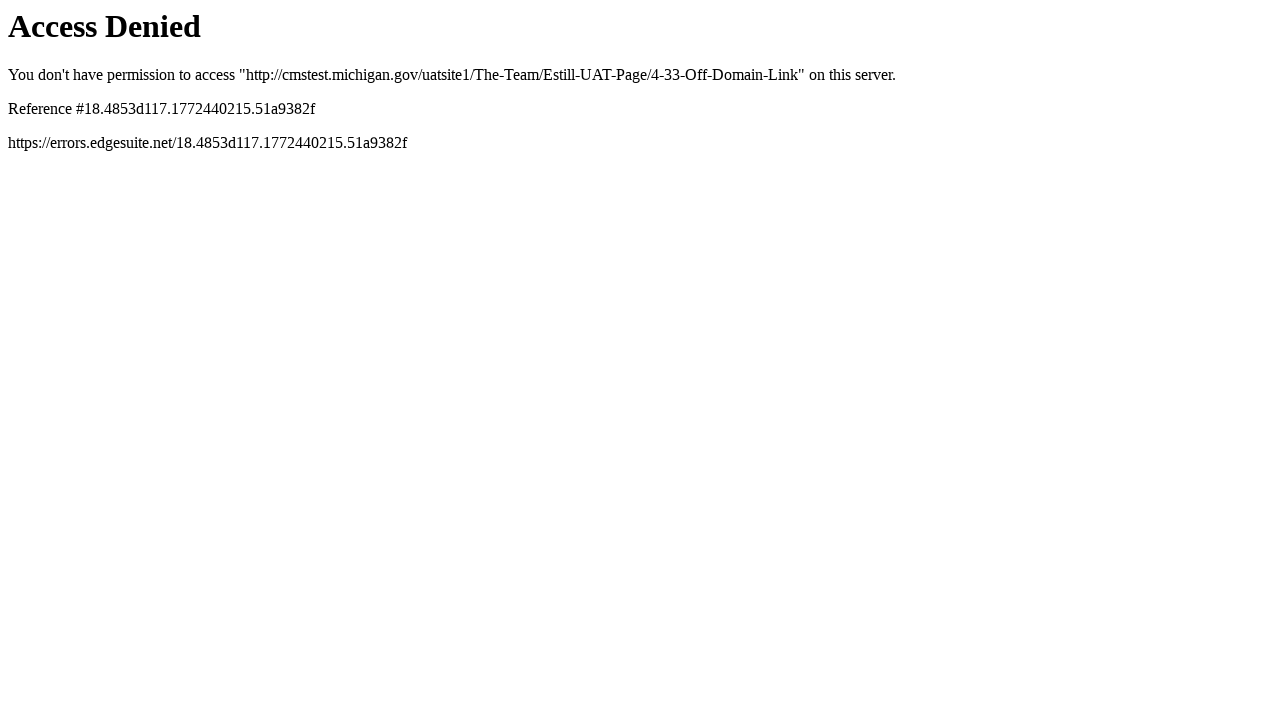

Waited 500ms for page to settle after scrolling
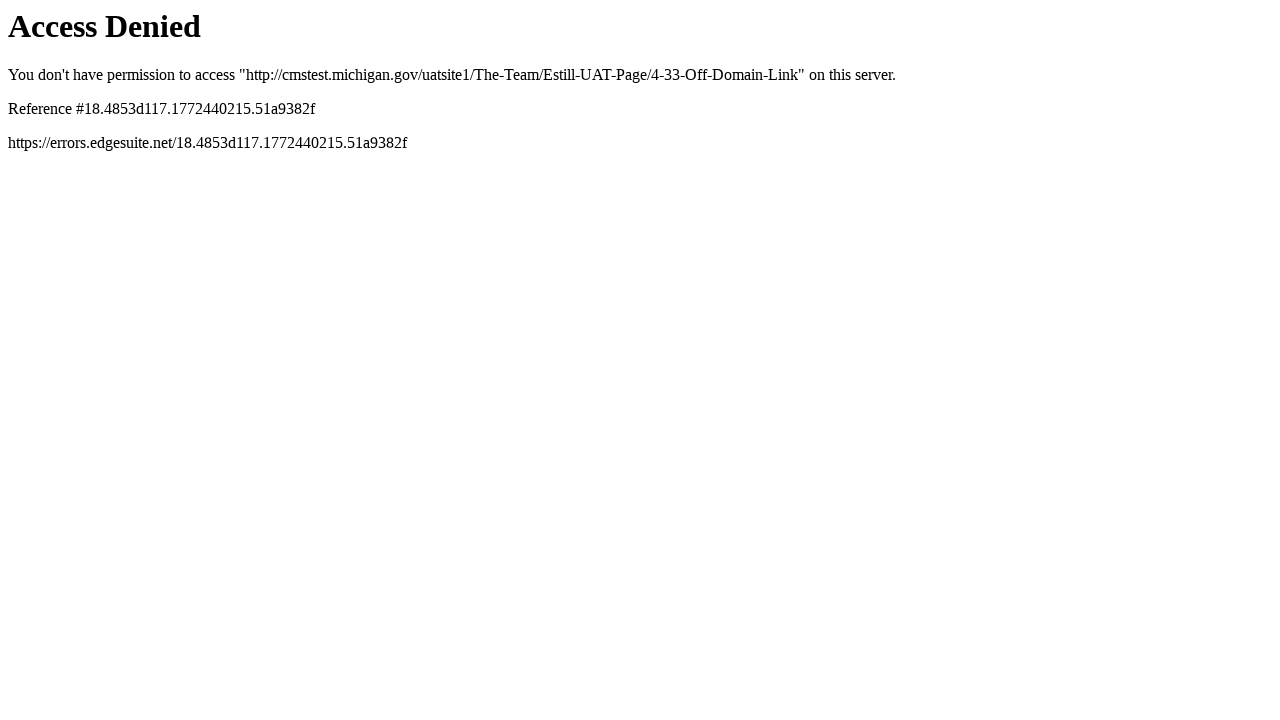

Scrolled down by 300 pixels (total: 2400px)
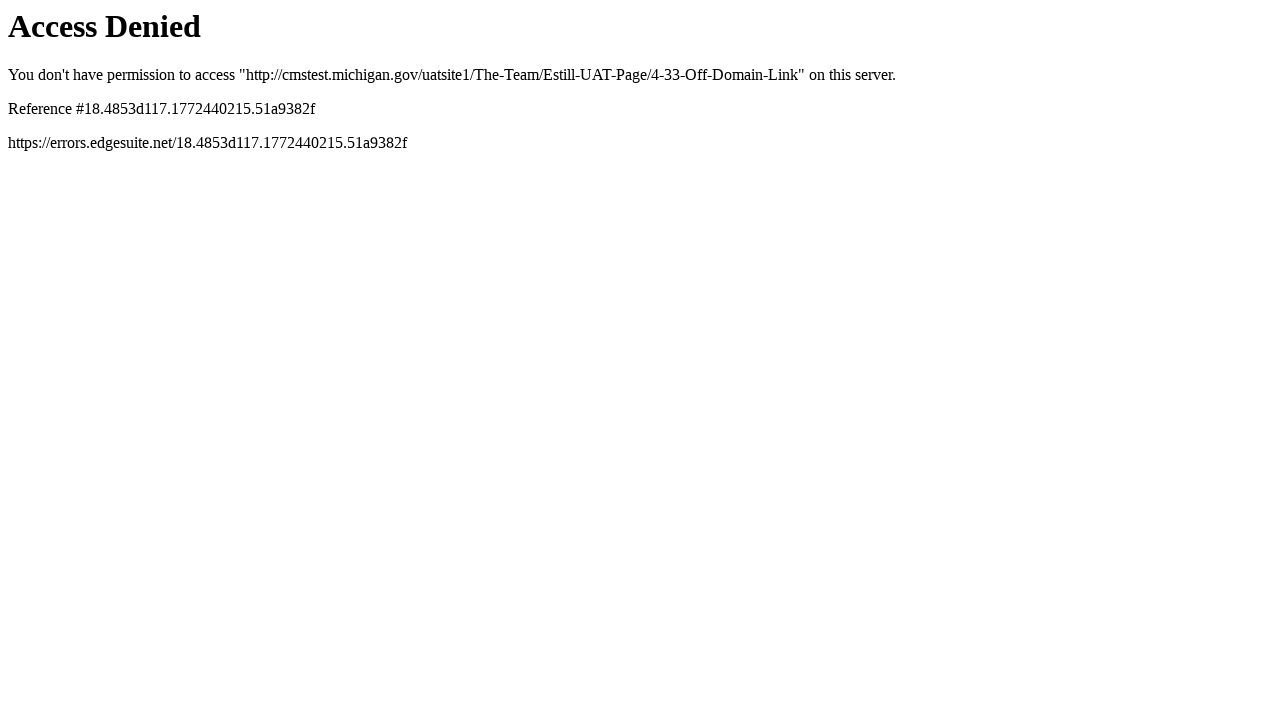

Waited 500ms for page to settle after scrolling
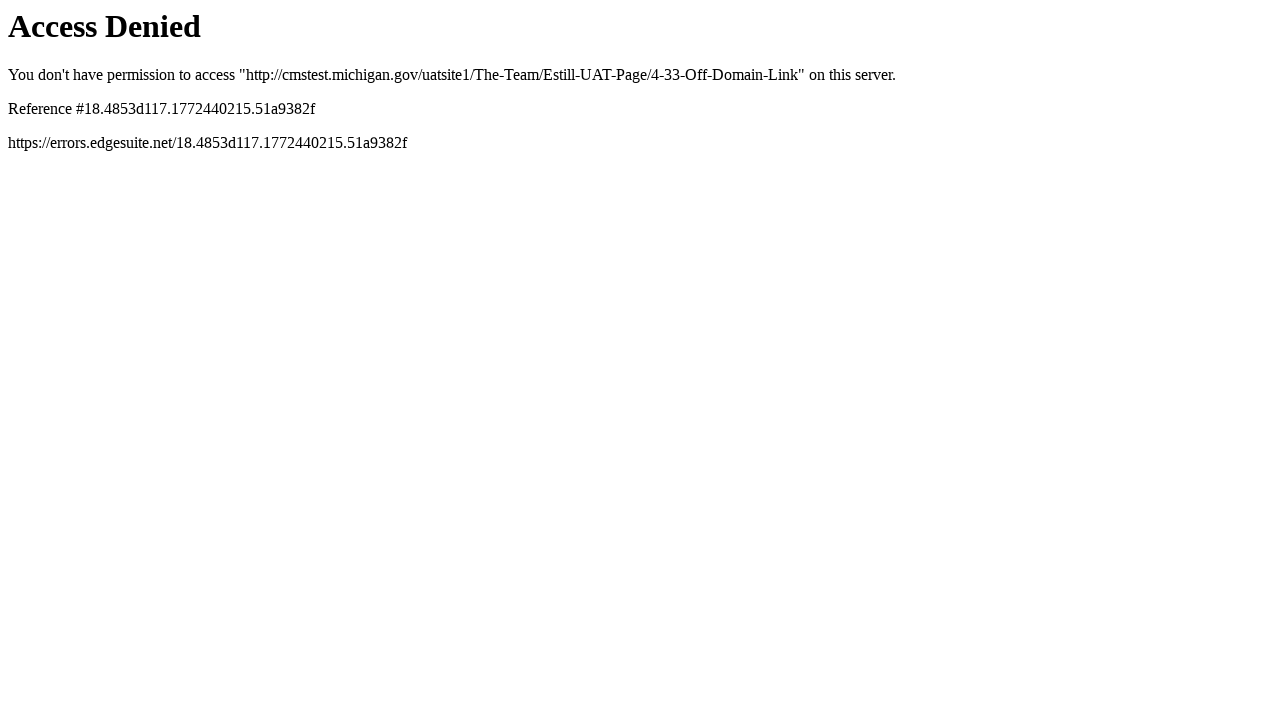

Scrolled down by 300 pixels (total: 2700px)
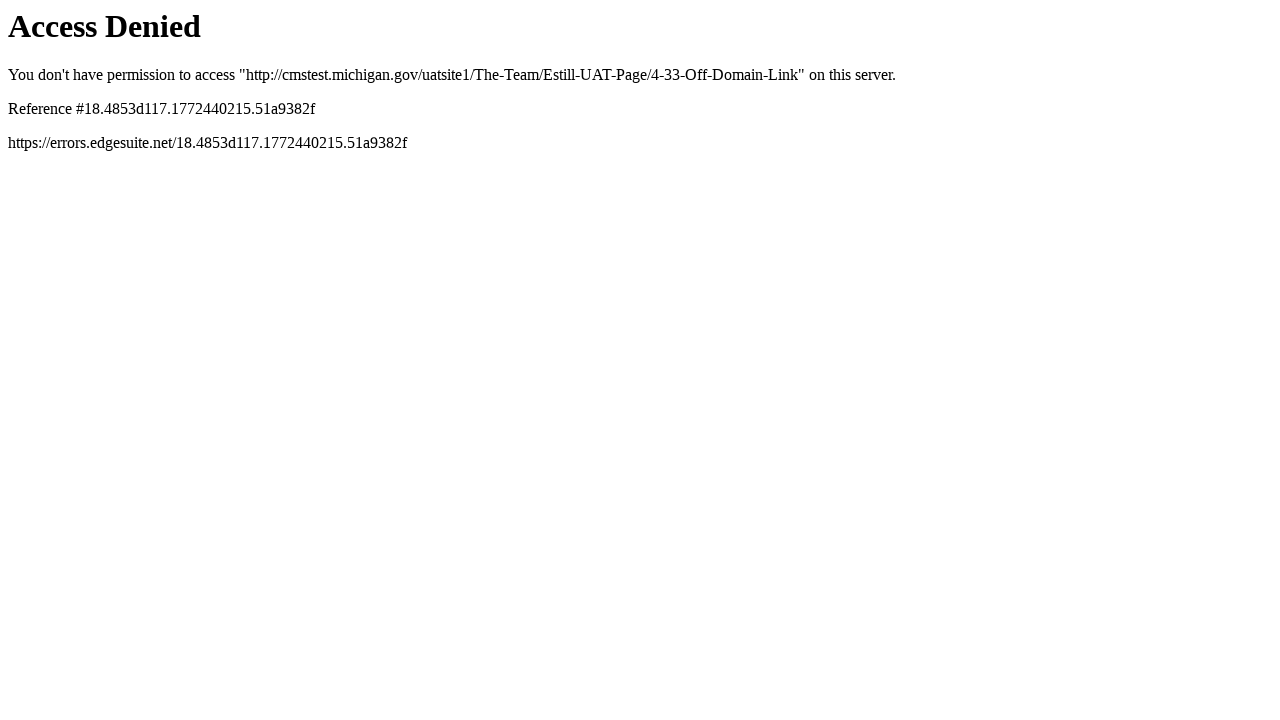

Waited 500ms for page to settle after scrolling
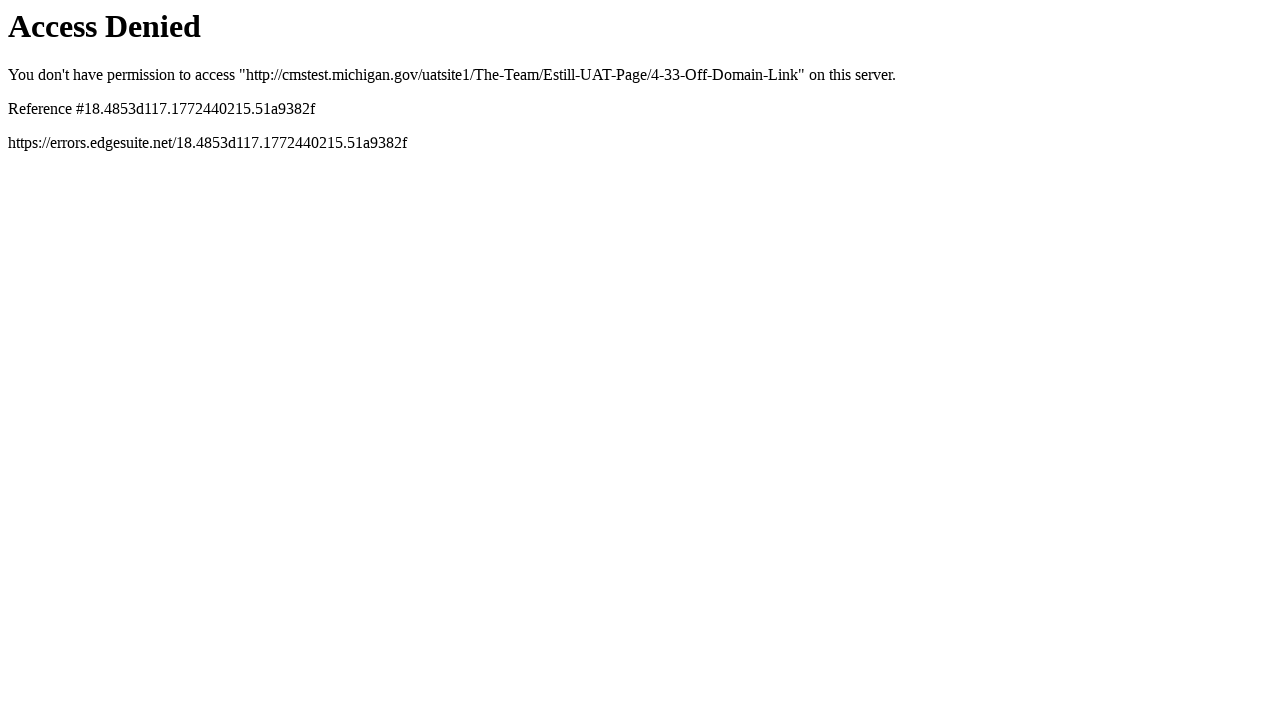

Scrolled down by 300 pixels (total: 3000px)
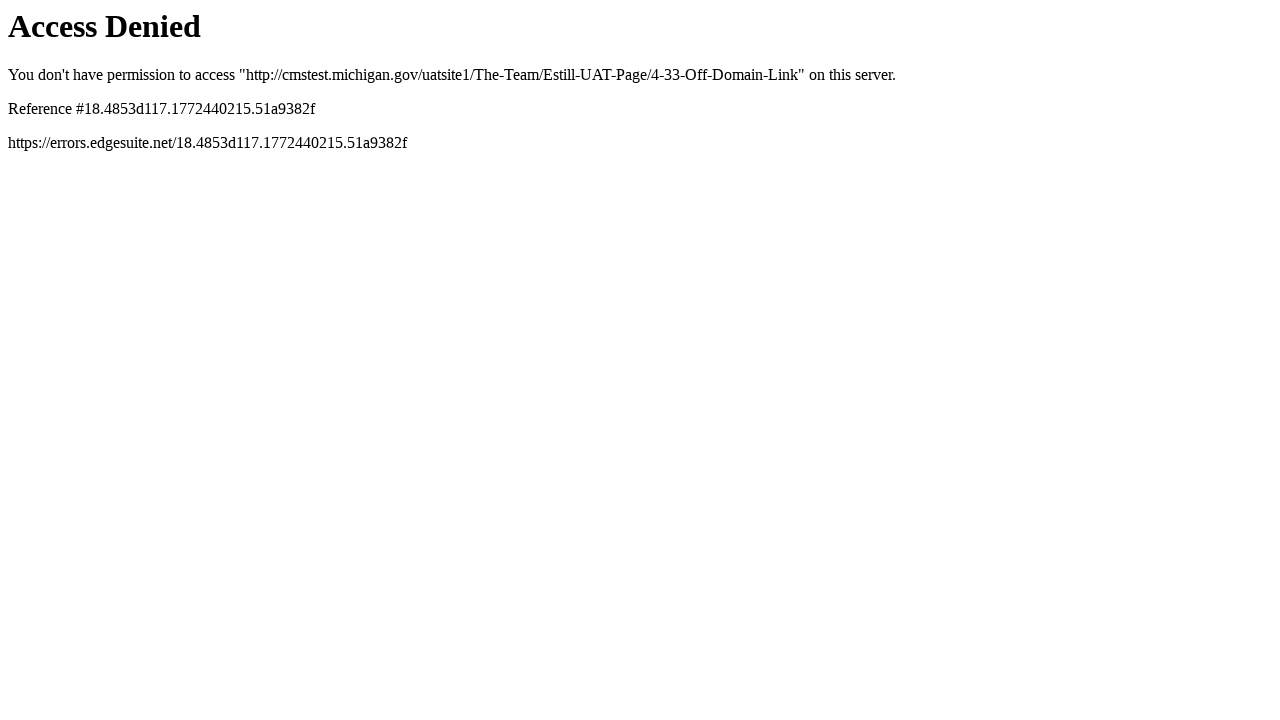

Waited 500ms for page to settle after scrolling
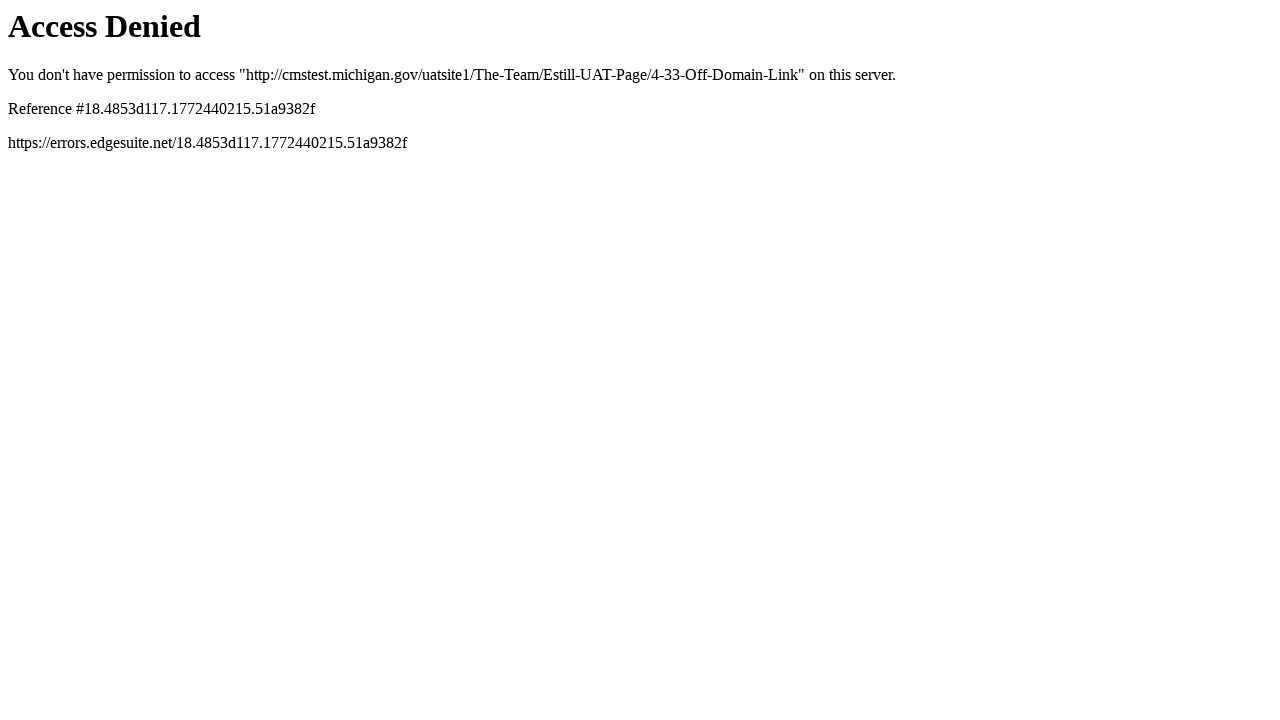

Scrolled to absolute bottom of page
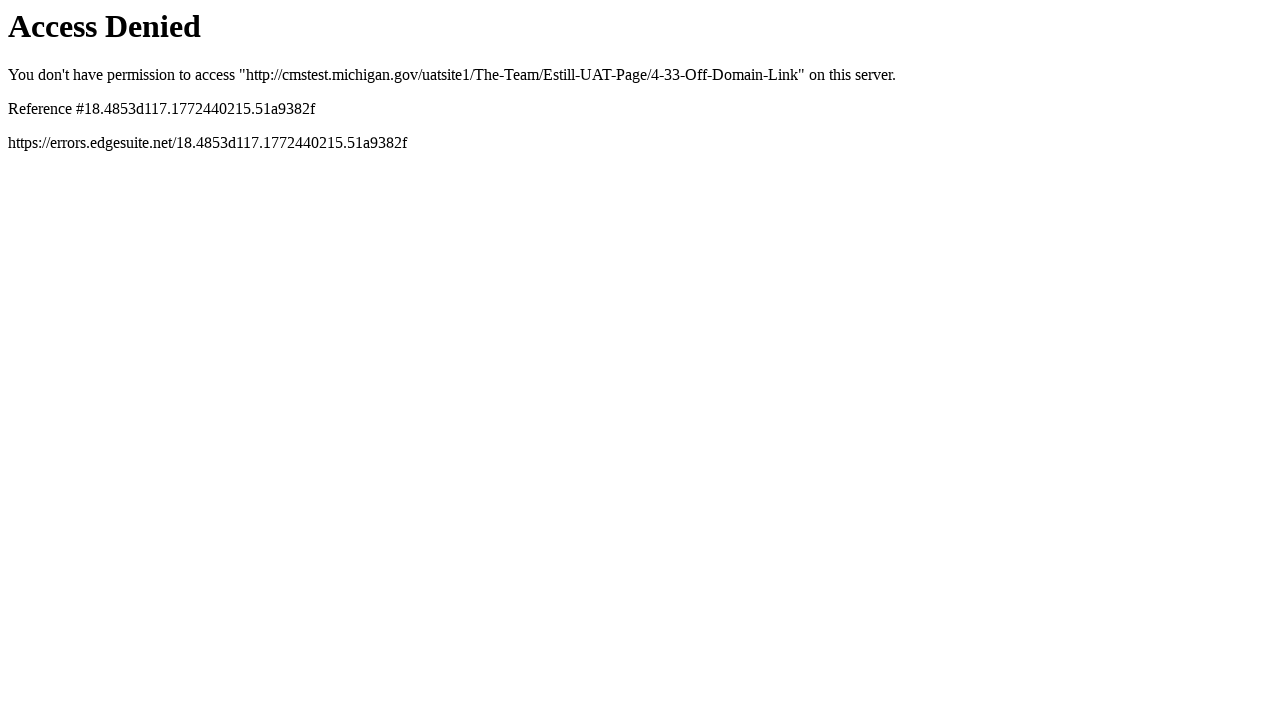

Waited 1000ms at page bottom
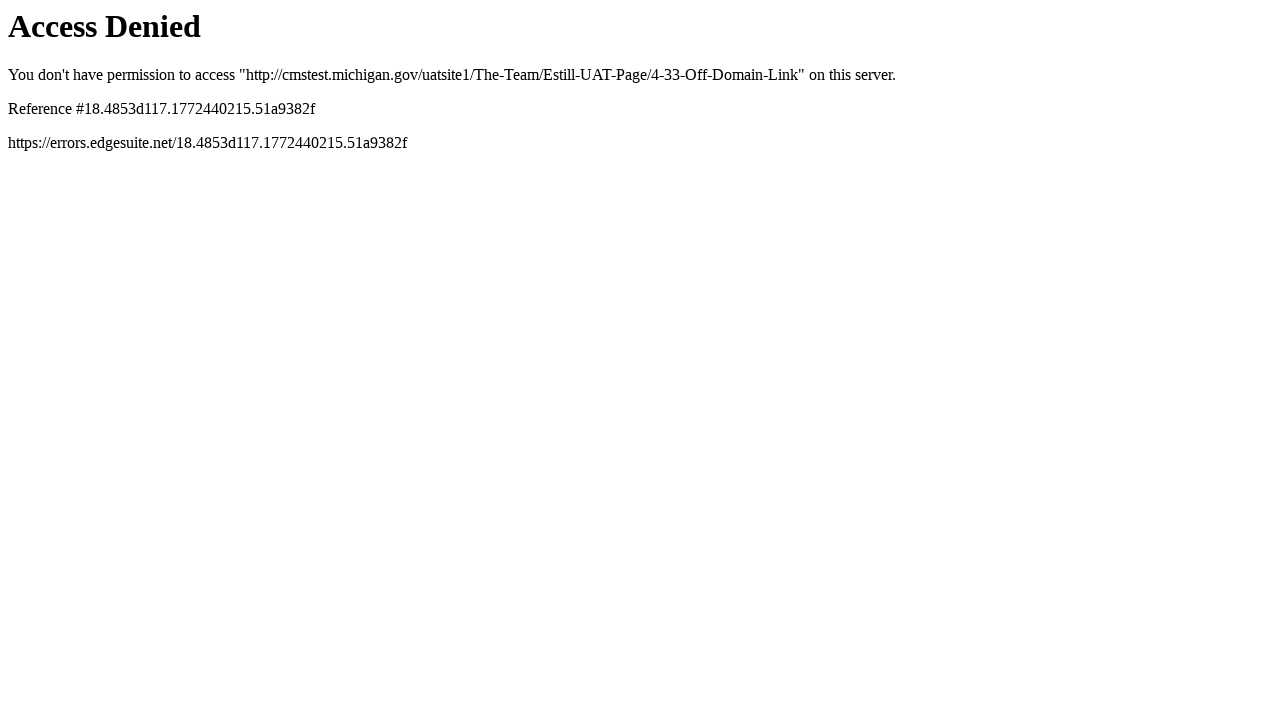

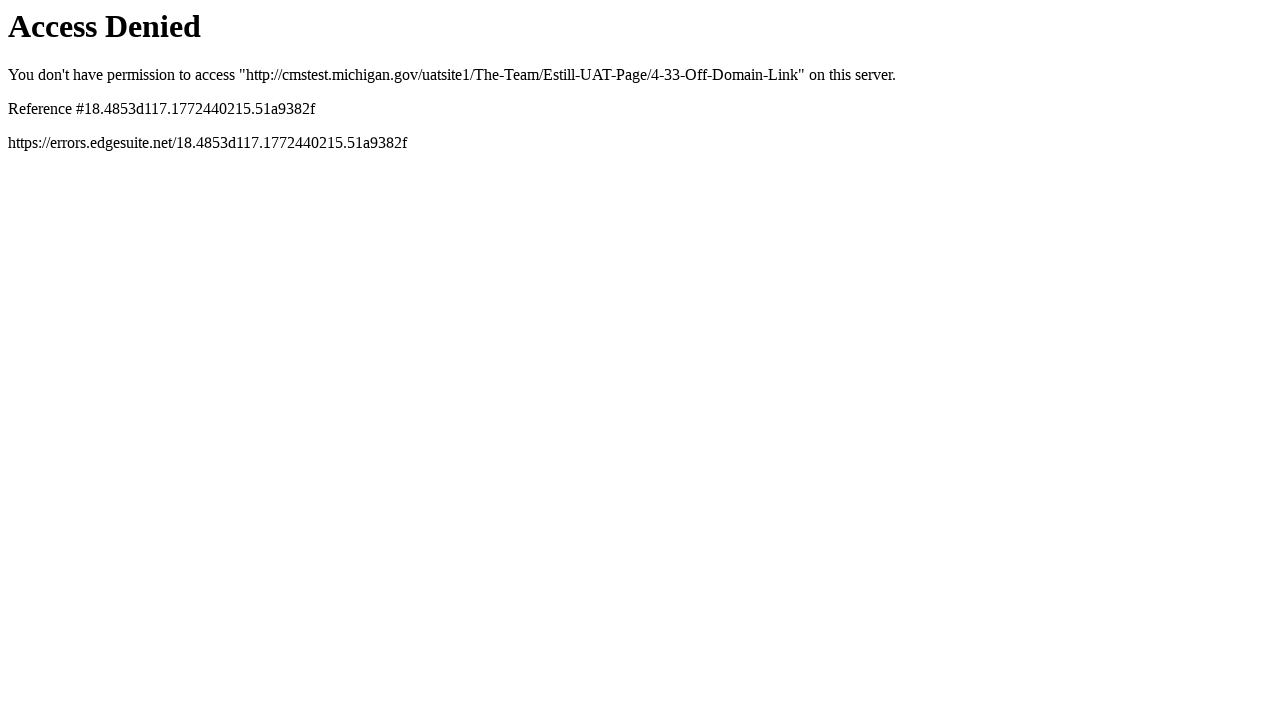